Tests accepting a JavaScript alert by clicking the first button, accepting the alert, and verifying the success message is displayed

Starting URL: https://the-internet.herokuapp.com/javascript_alerts

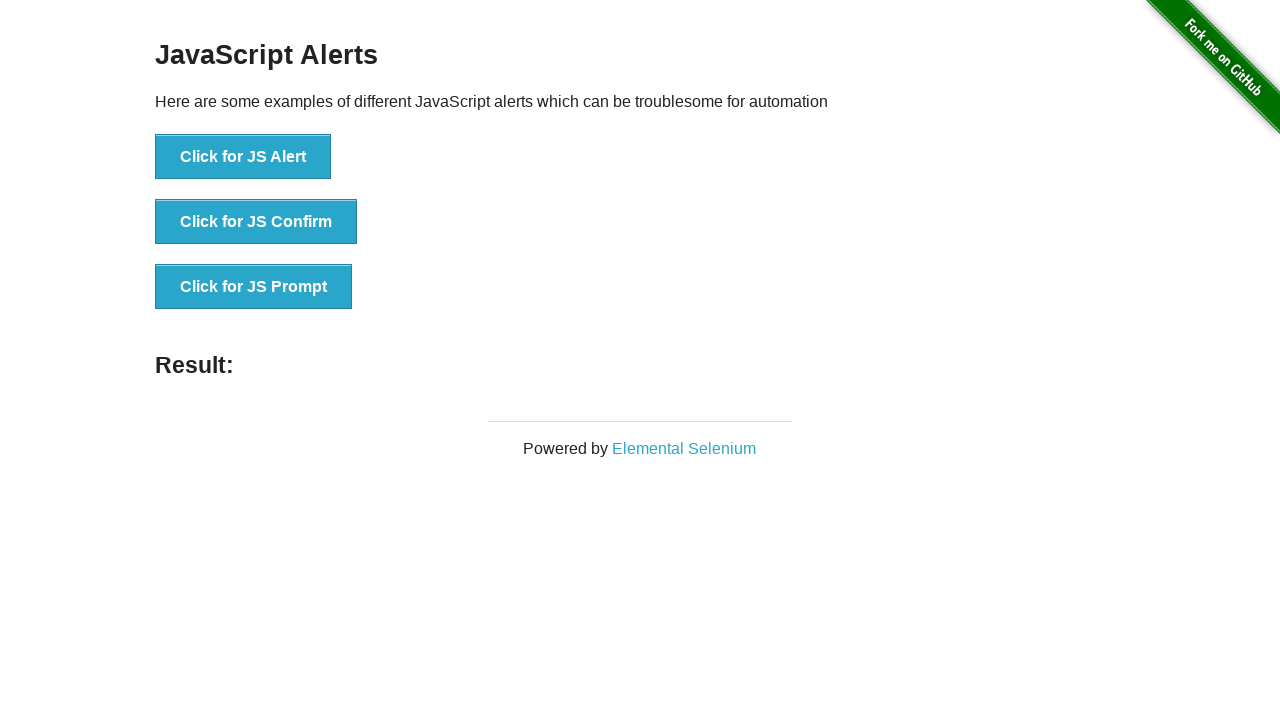

Clicked the 'Click for JS Alert' button at (243, 157) on xpath=//*[text()='Click for JS Alert']
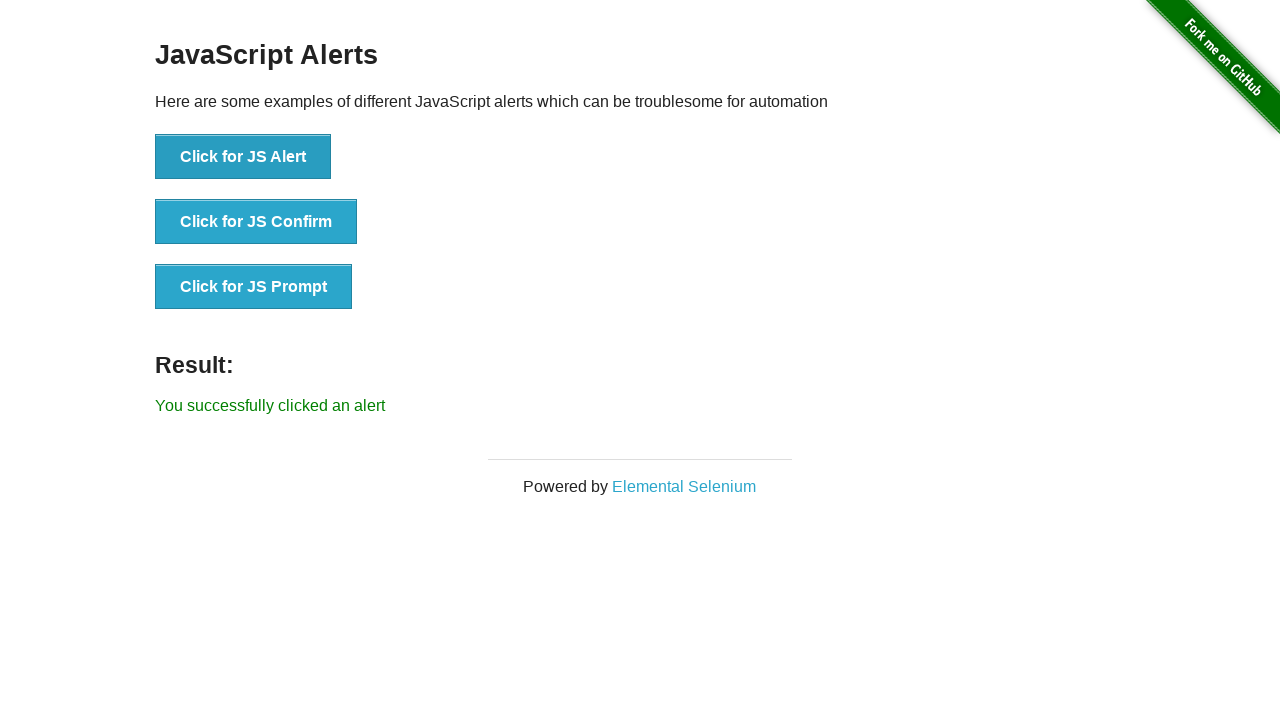

Set up dialog handler to accept alerts
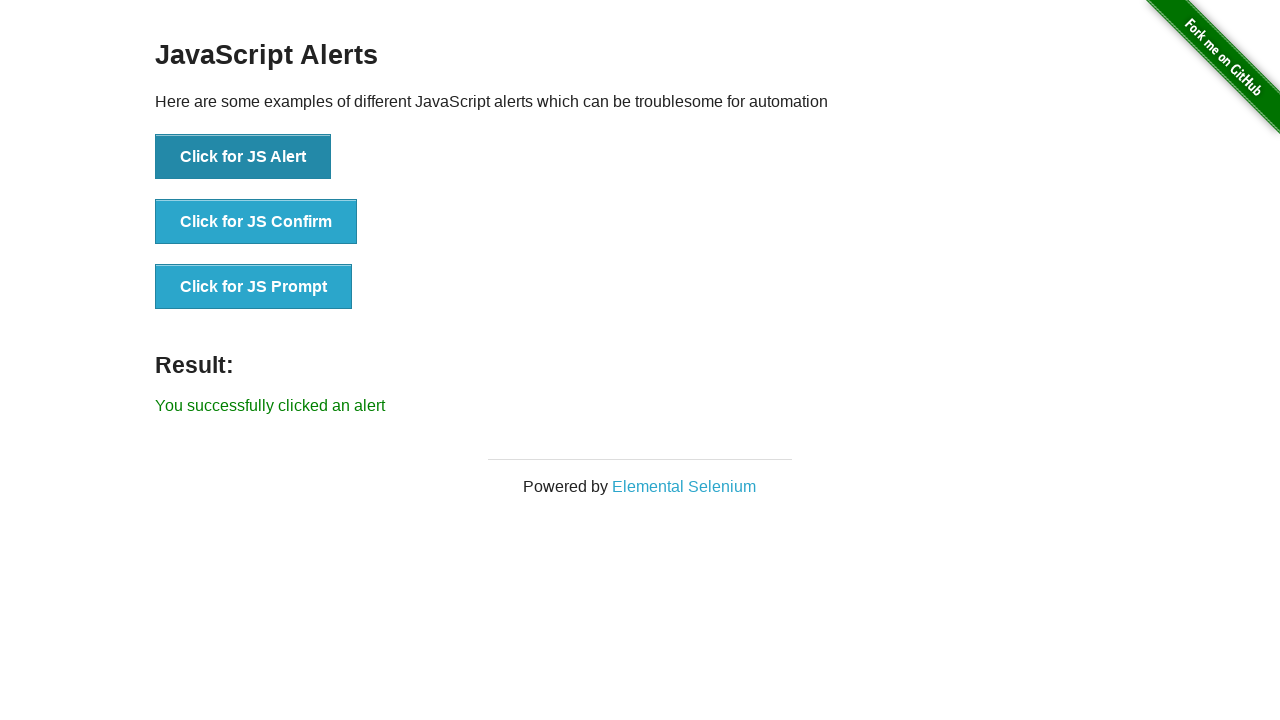

Verified success message 'You successfully clicked an alert' is displayed
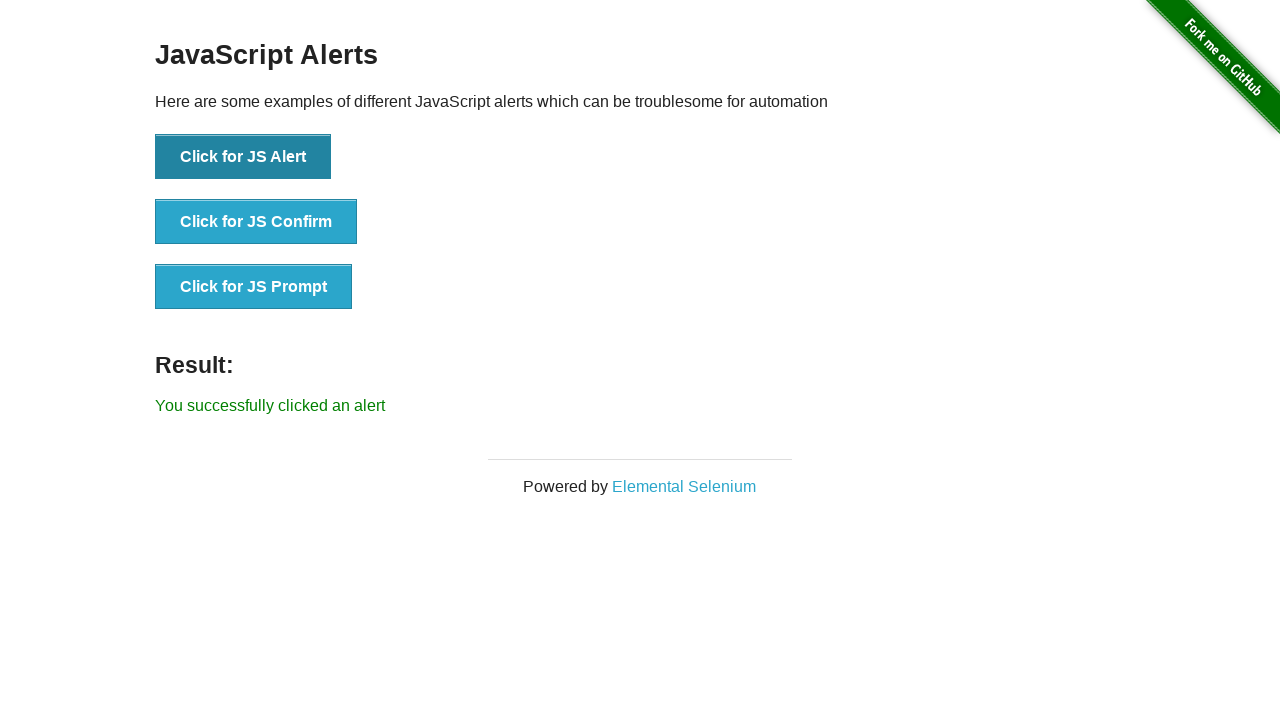

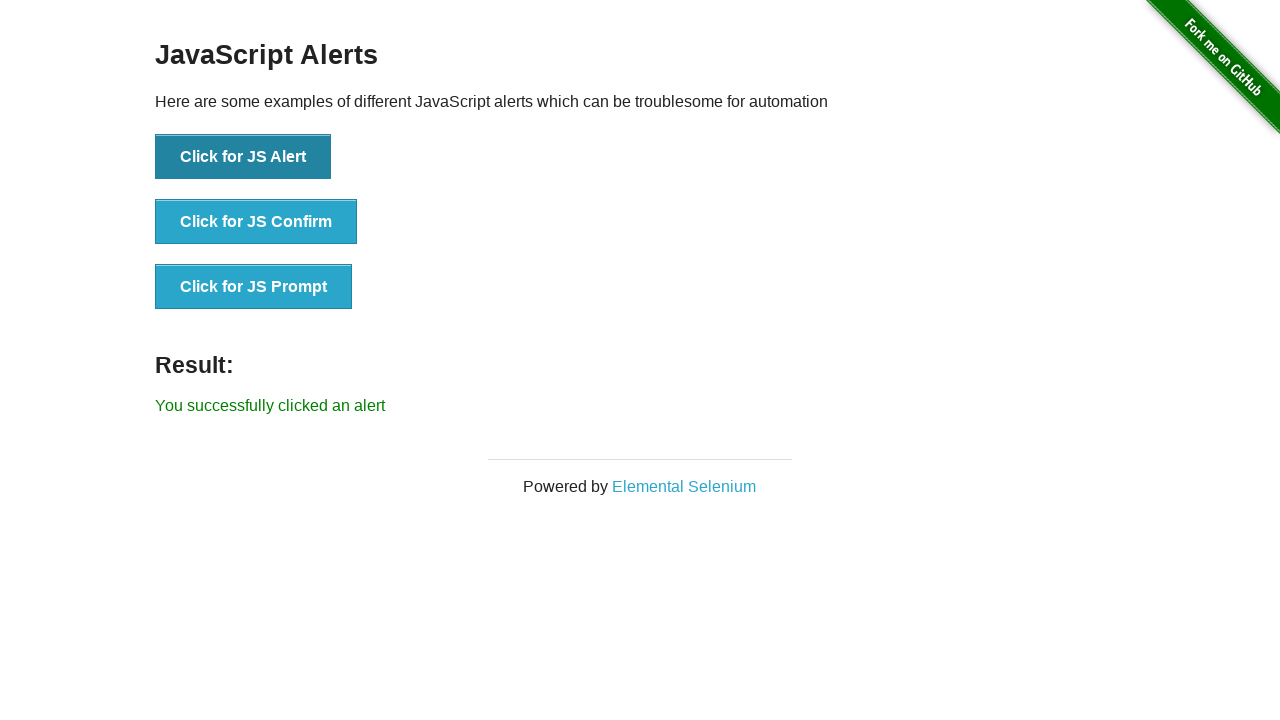